Tests autocomplete/autosuggest functionality by typing partial text and selecting a matching option from the dropdown suggestions

Starting URL: https://rahulshettyacademy.com/dropdownsPractise/

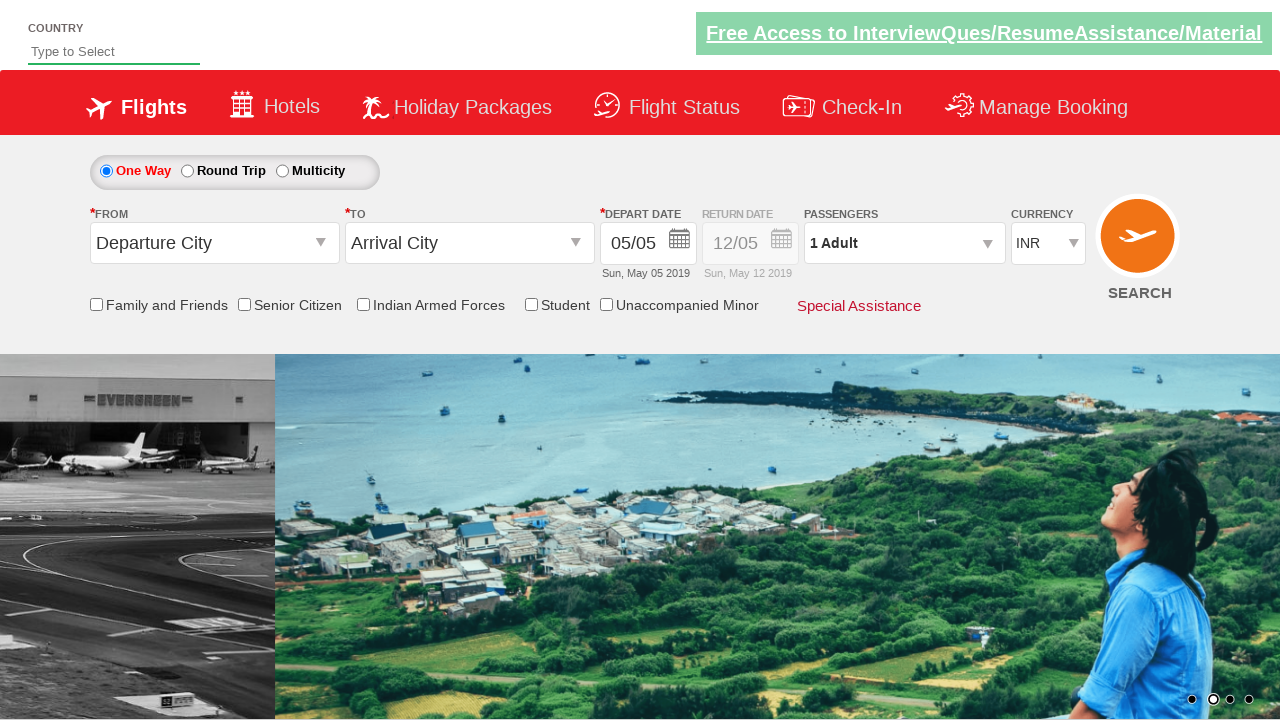

Filled autosuggest field with 'ind' to trigger dropdown suggestions on #autosuggest
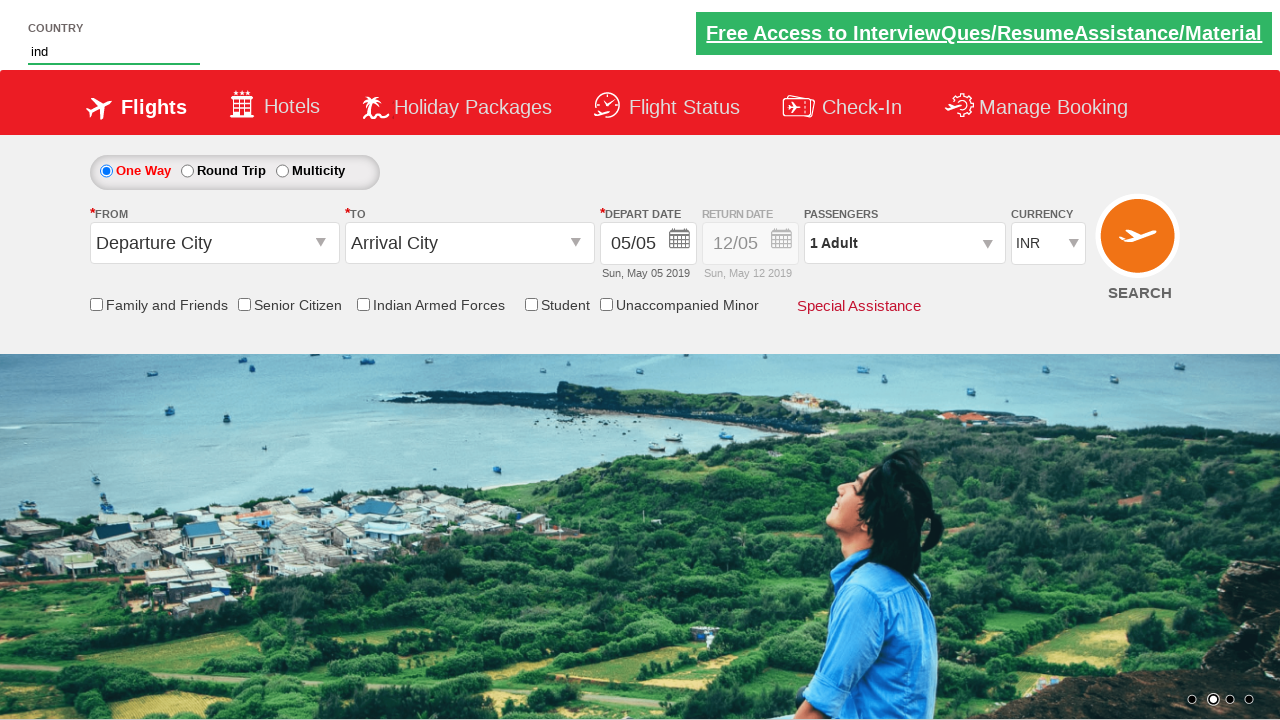

Waited for dropdown options to appear
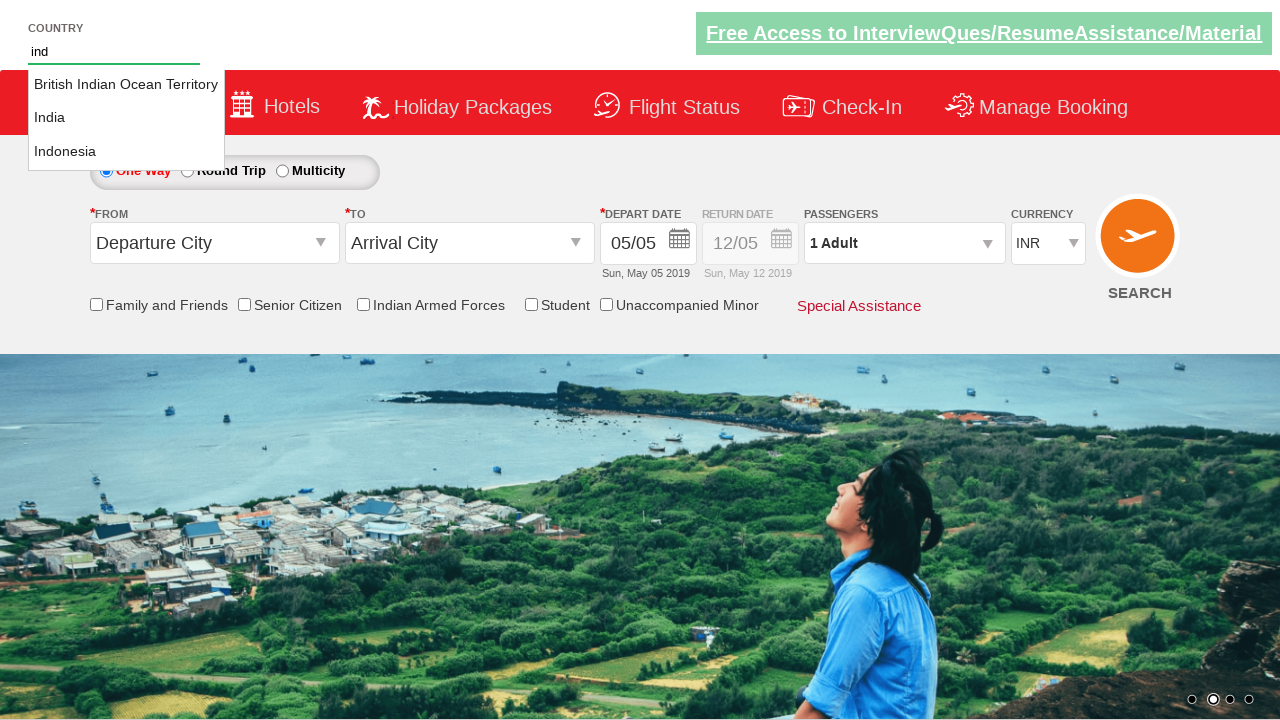

Selected 'India' option from the dropdown suggestions at (126, 118) on li.ui-menu-item a >> nth=1
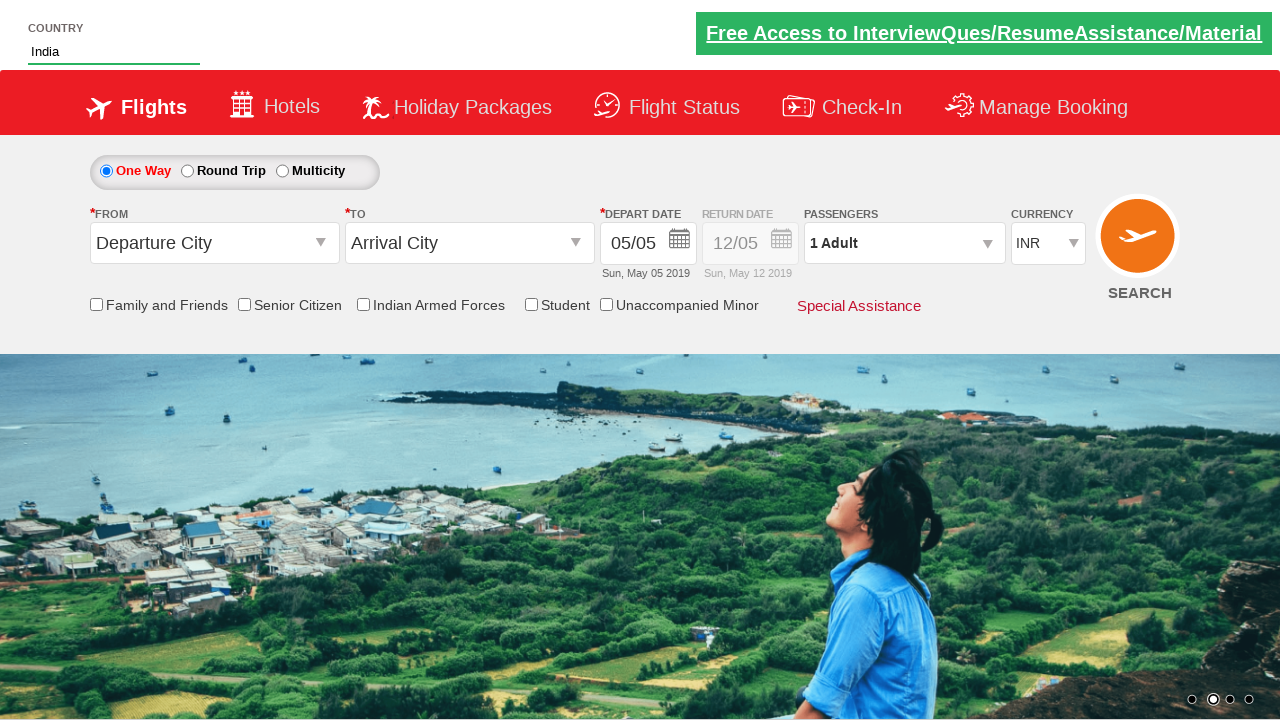

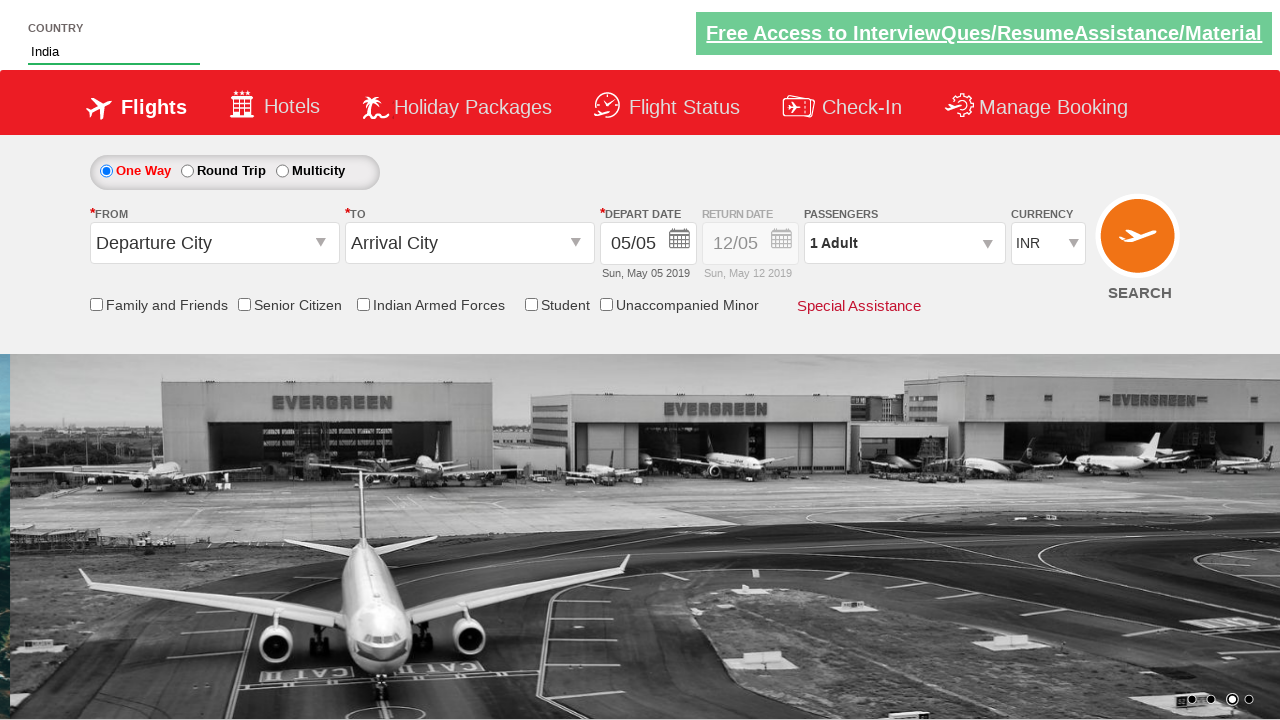